Tests browser window handling by opening a popup window, switching between parent and child windows, and closing the popup

Starting URL: https://deliver.courseavenue.com/PopupTest.aspx

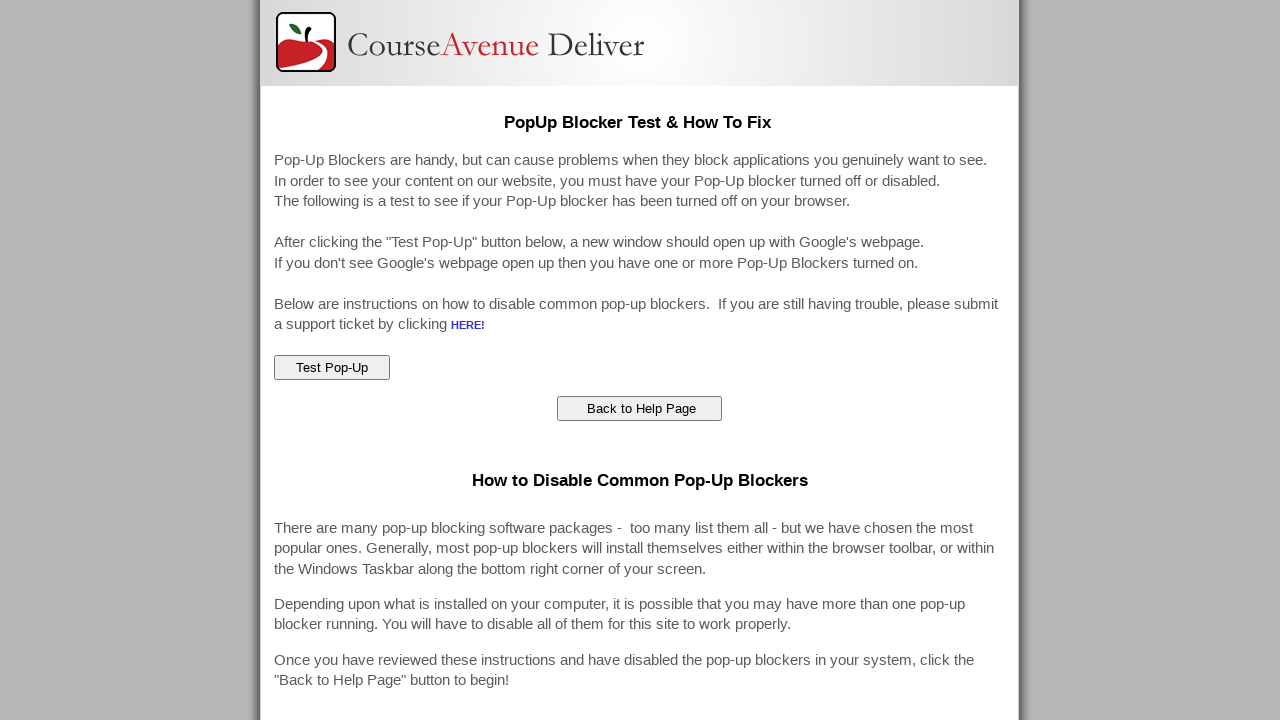

Clicked button to open popup window at (332, 368) on #ctl00_ContentMain_popupTest
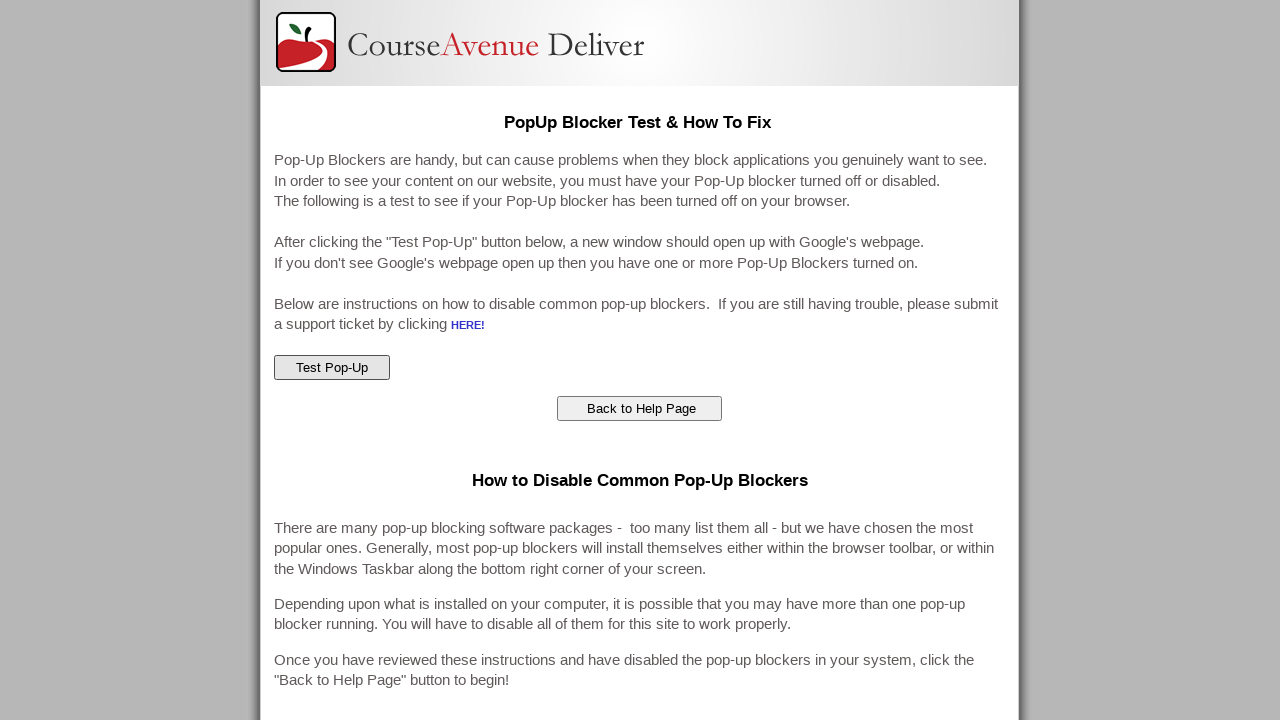

Waited for popup window to open
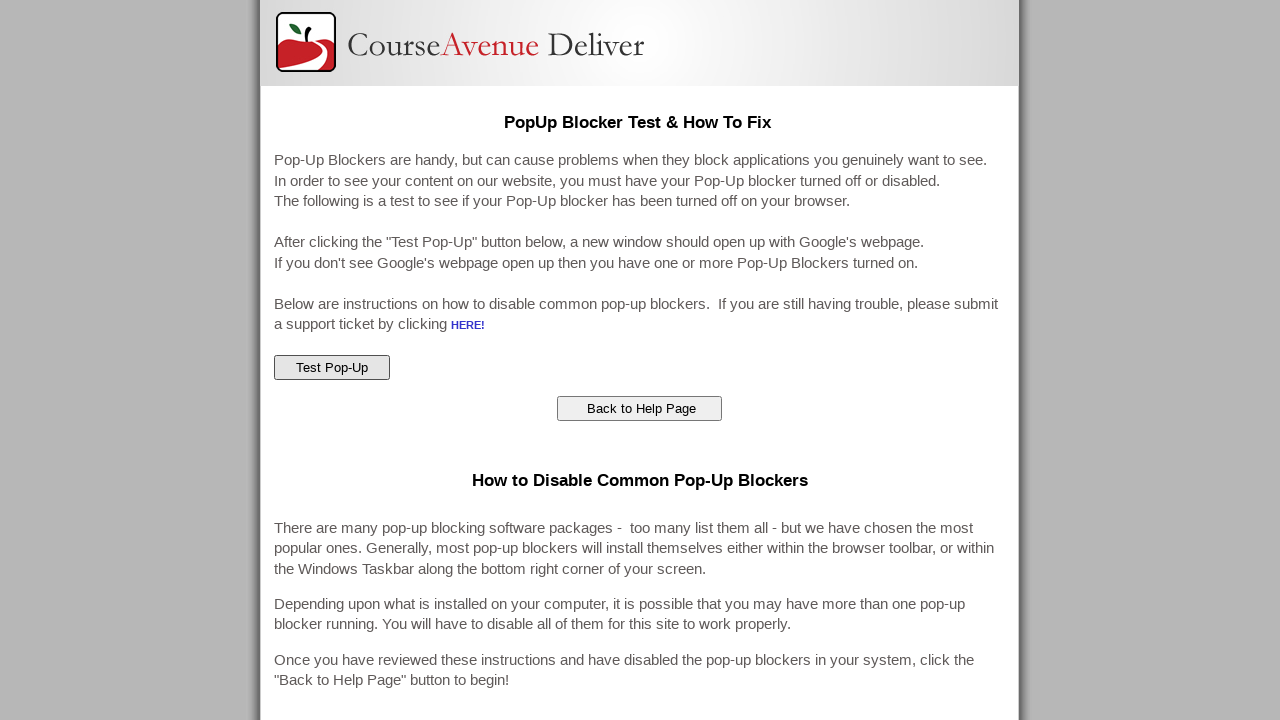

Retrieved all open browser windows
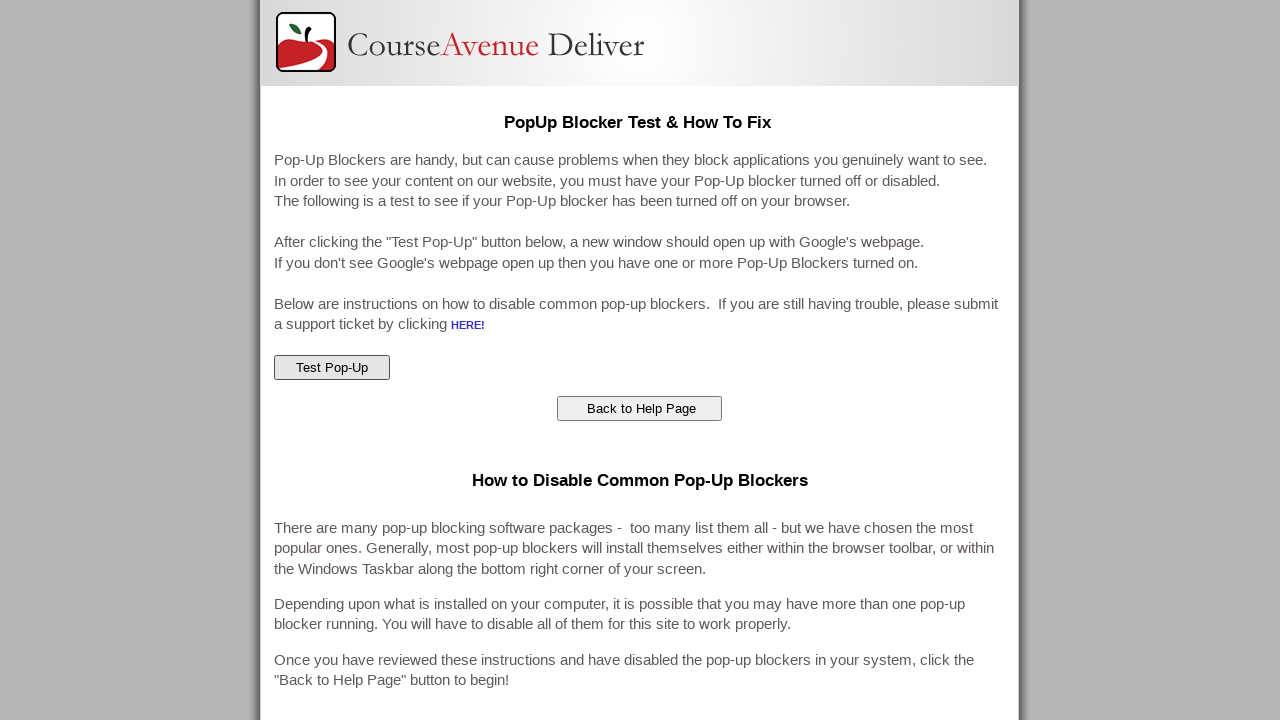

Switched to popup window (last opened)
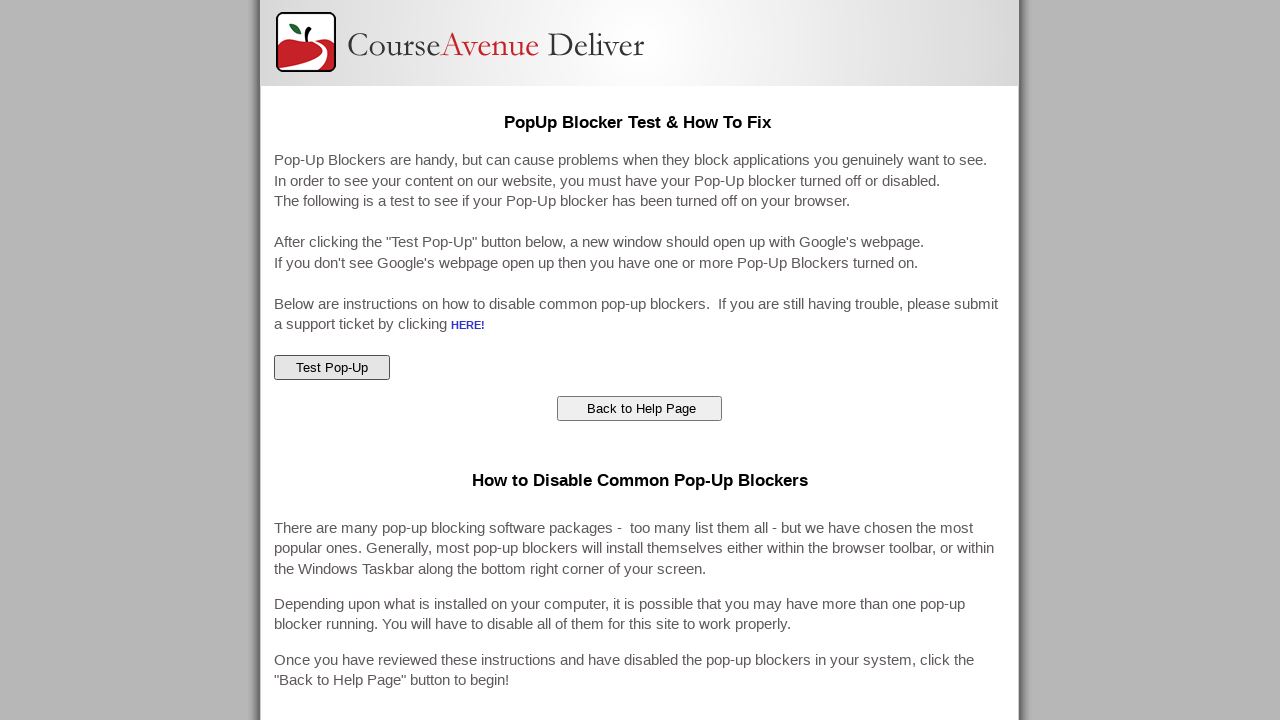

Retrieved popup window title: 
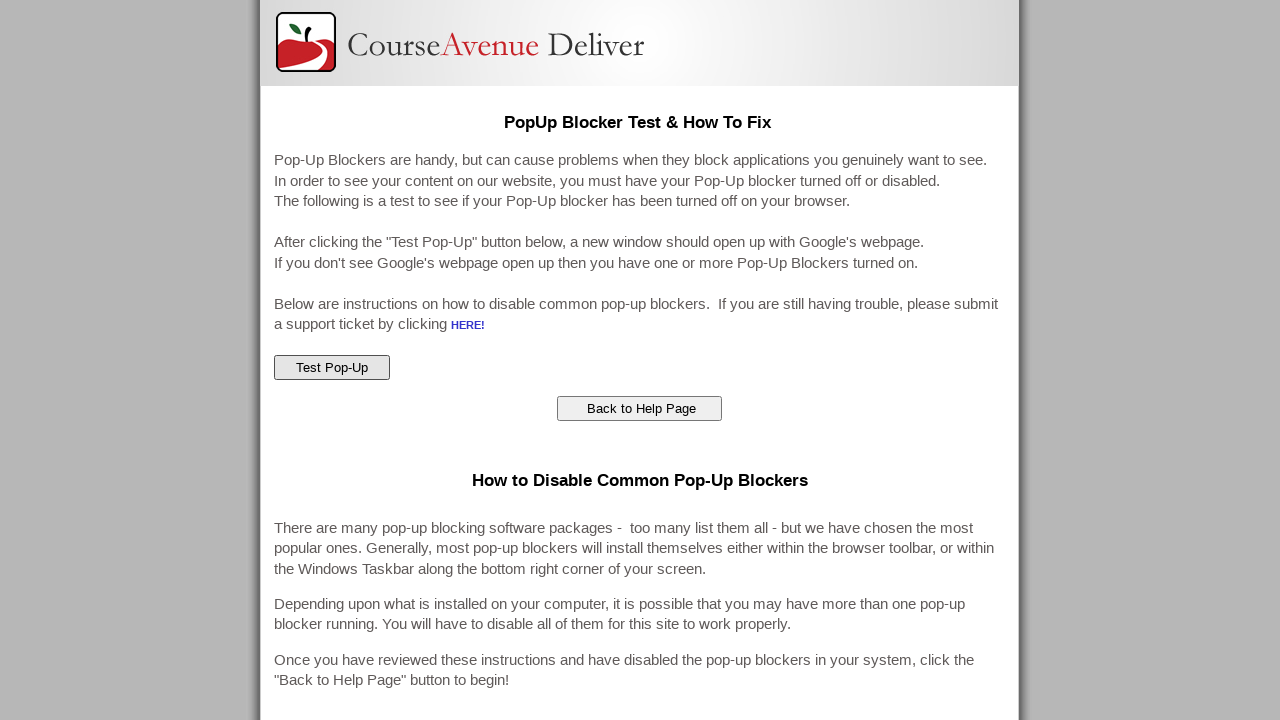

Closed the popup window
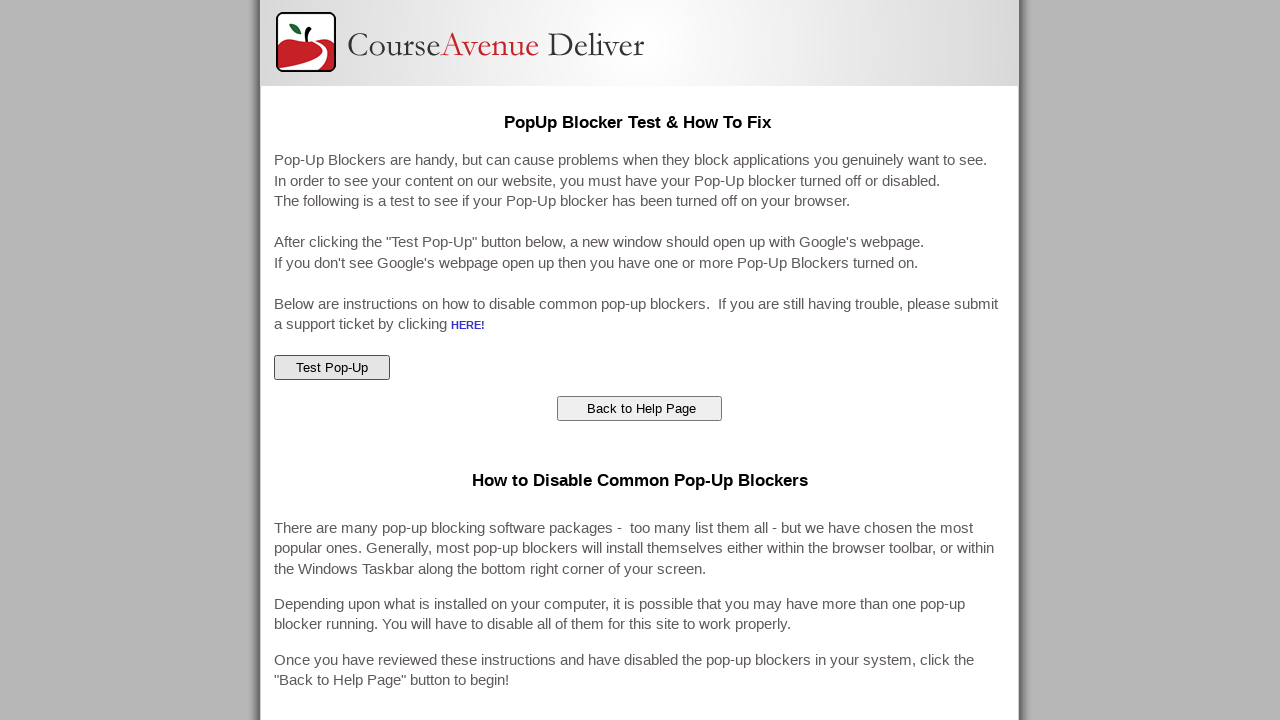

Retrieved original page title: Pop-Up Test
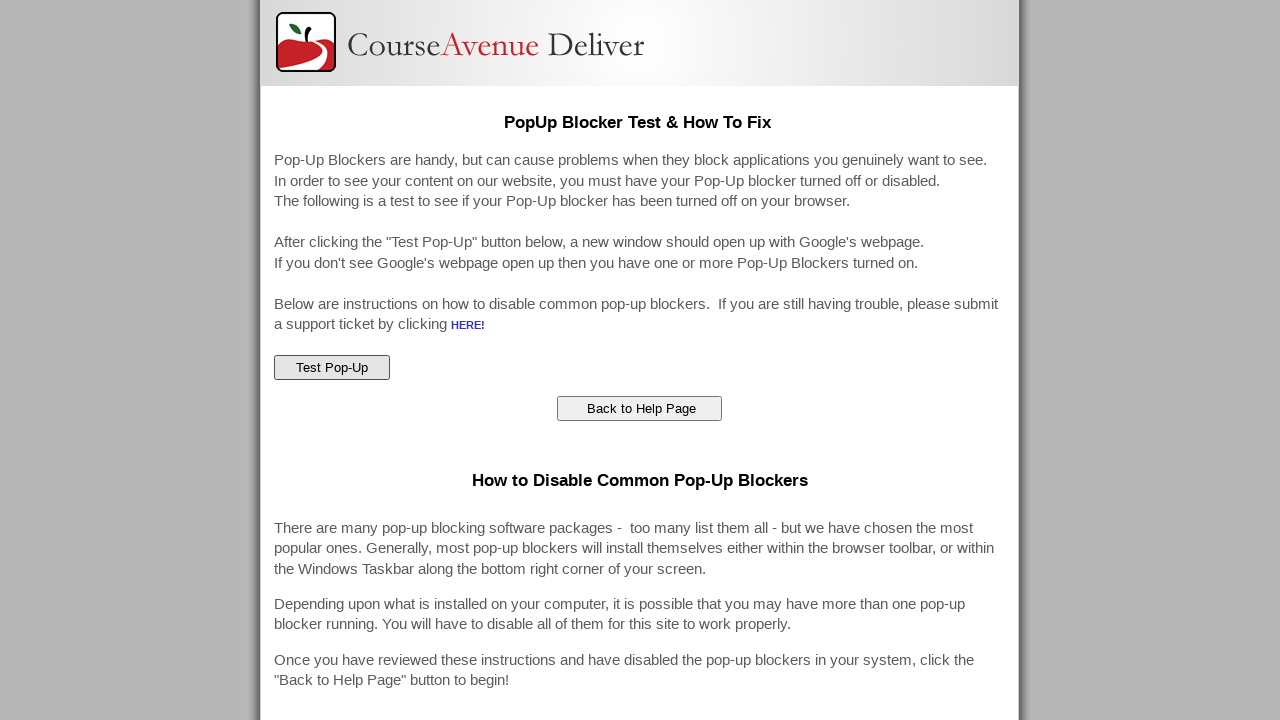

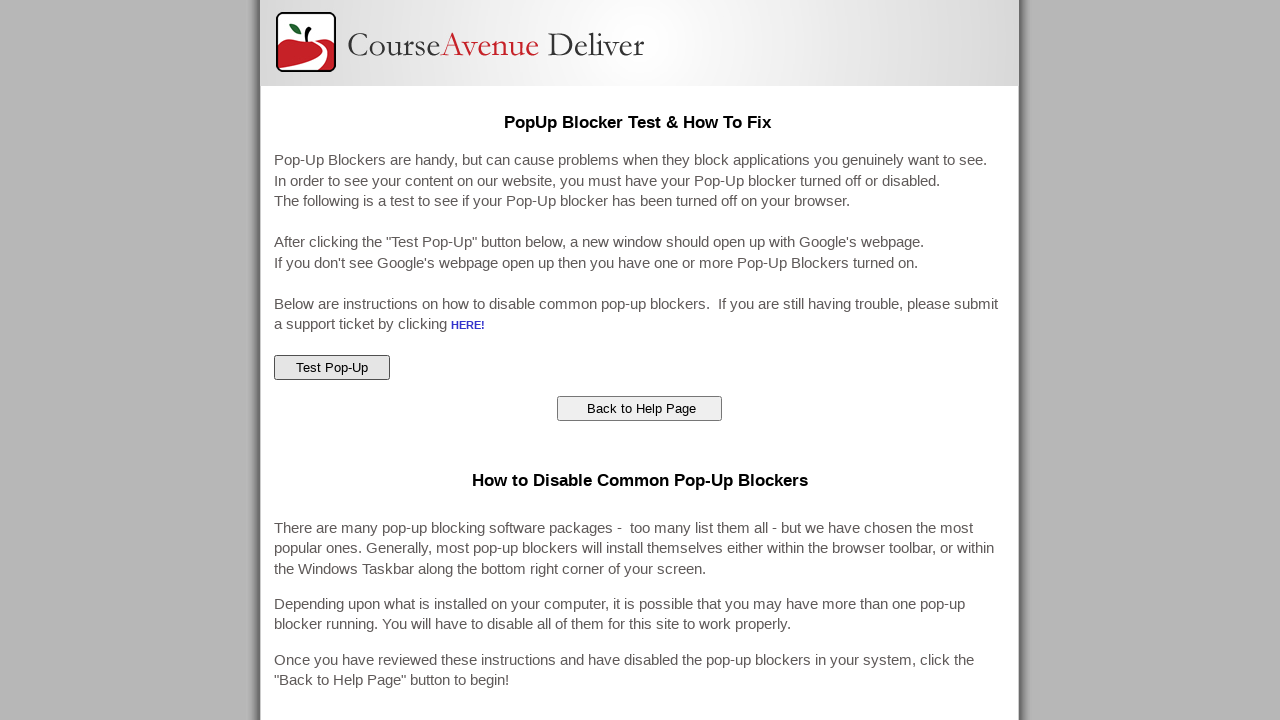